Verifies the presence of elements between blinking text and dropdown link

Starting URL: https://rahulshettyacademy.com/seleniumPractise/#/

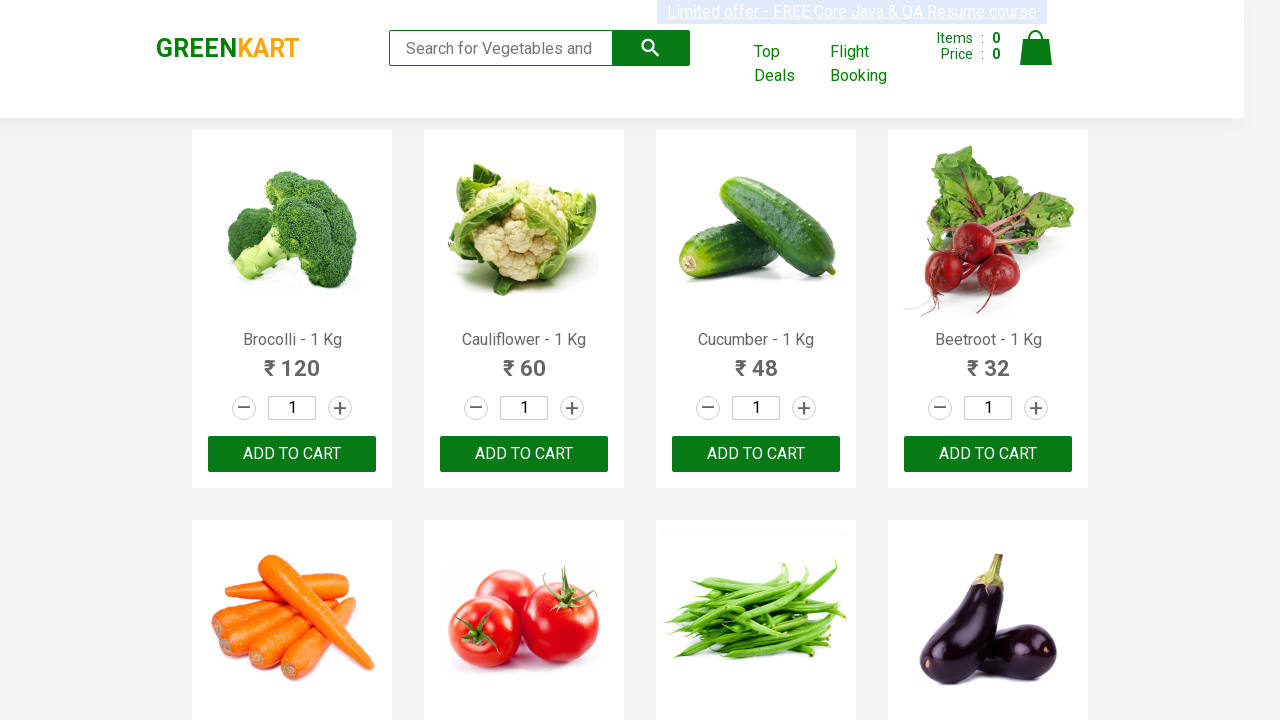

Waited for blinking text element to be visible
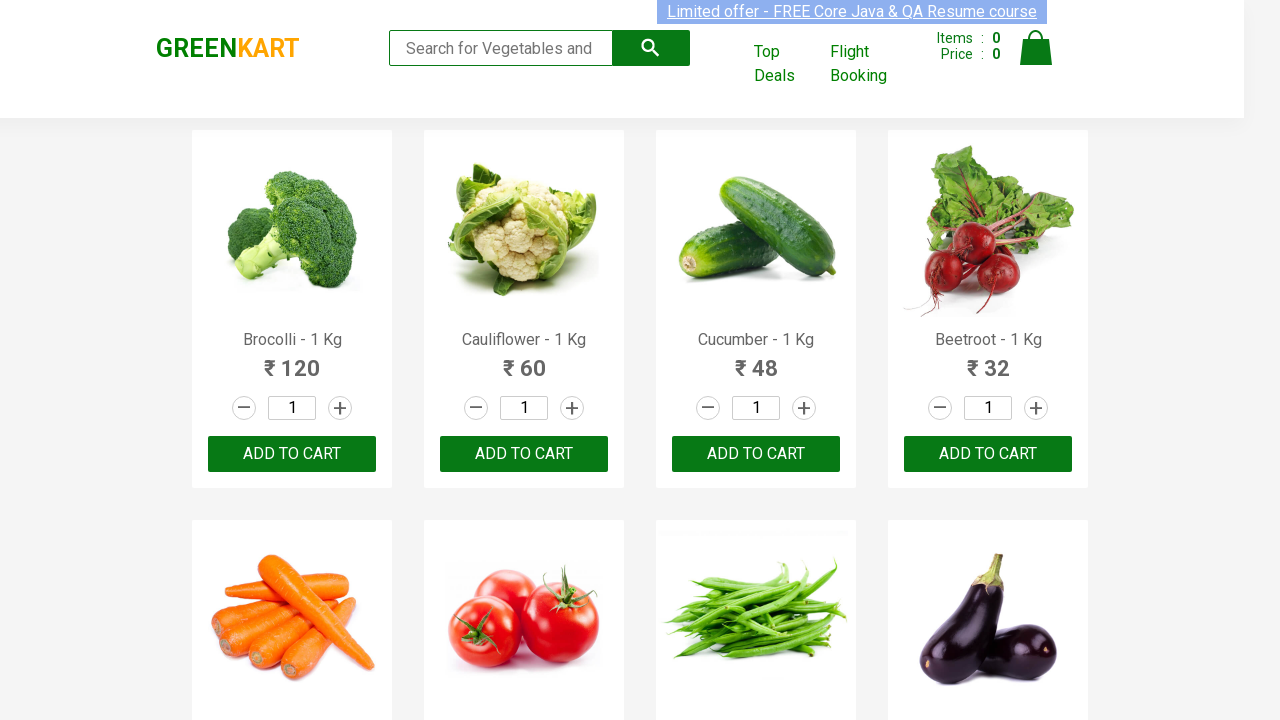

Verified dropdown link element is present
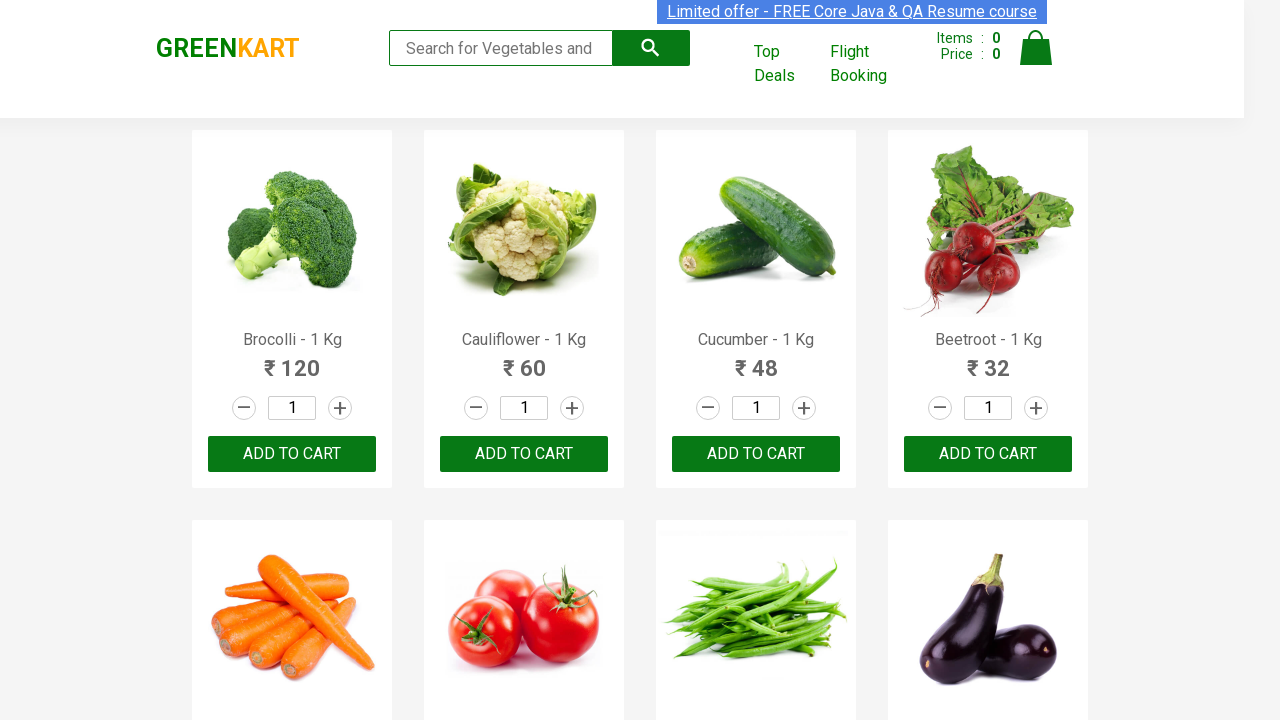

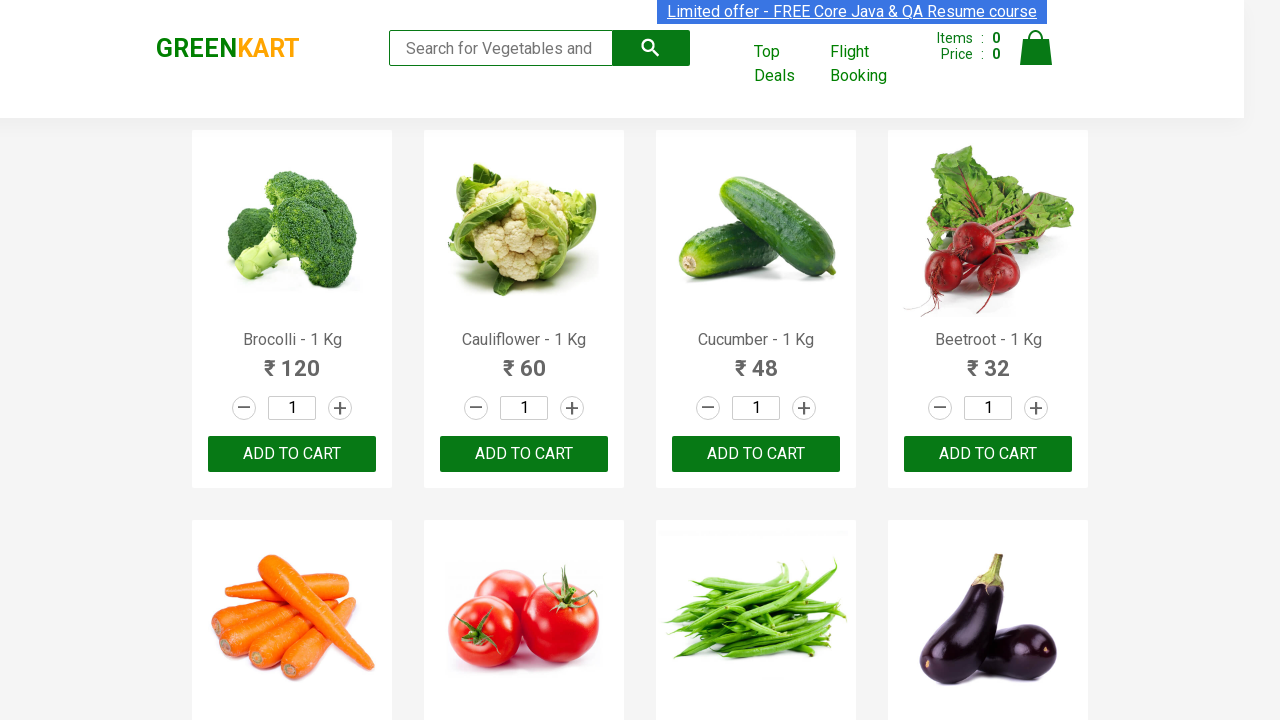